Tests DOM mutation detection by clicking a "reveal" button that triggers a dynamic element to appear, then verifies the revealed element is present.

Starting URL: https://www.selenium.dev/selenium/web/dynamic.html

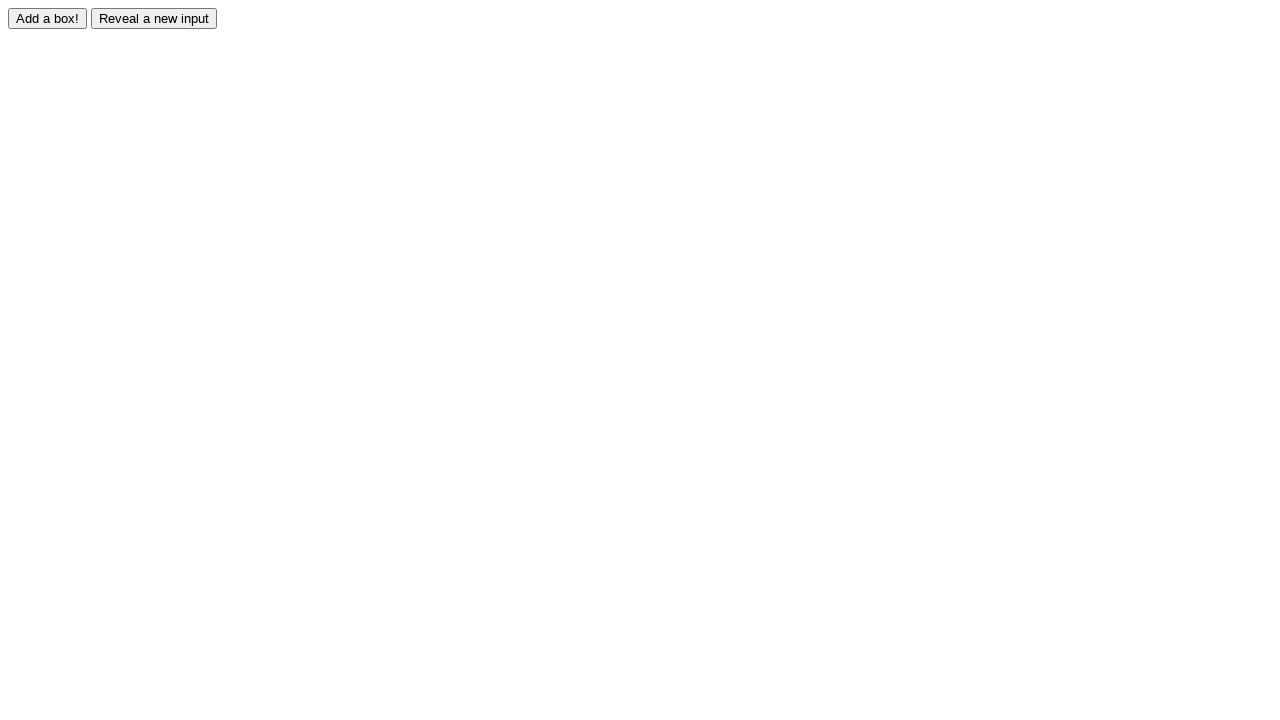

Navigated to dynamic.html test page
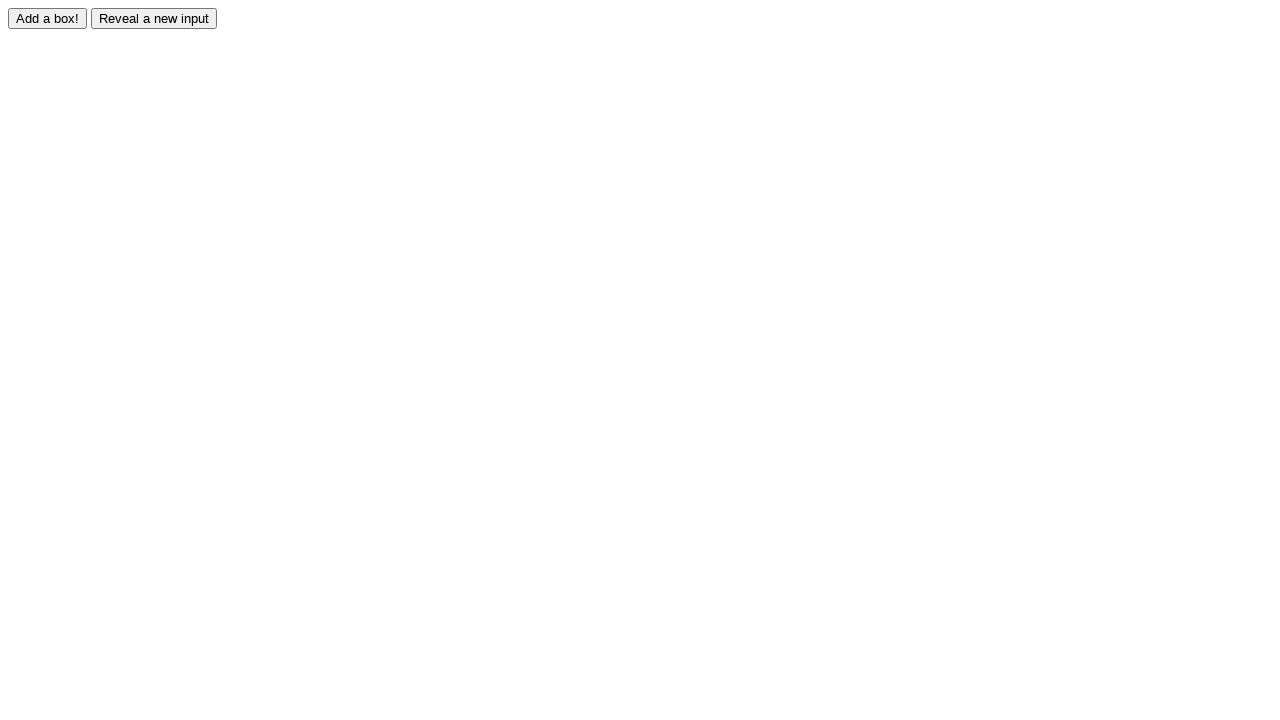

Clicked reveal button to trigger DOM mutation at (154, 18) on #reveal
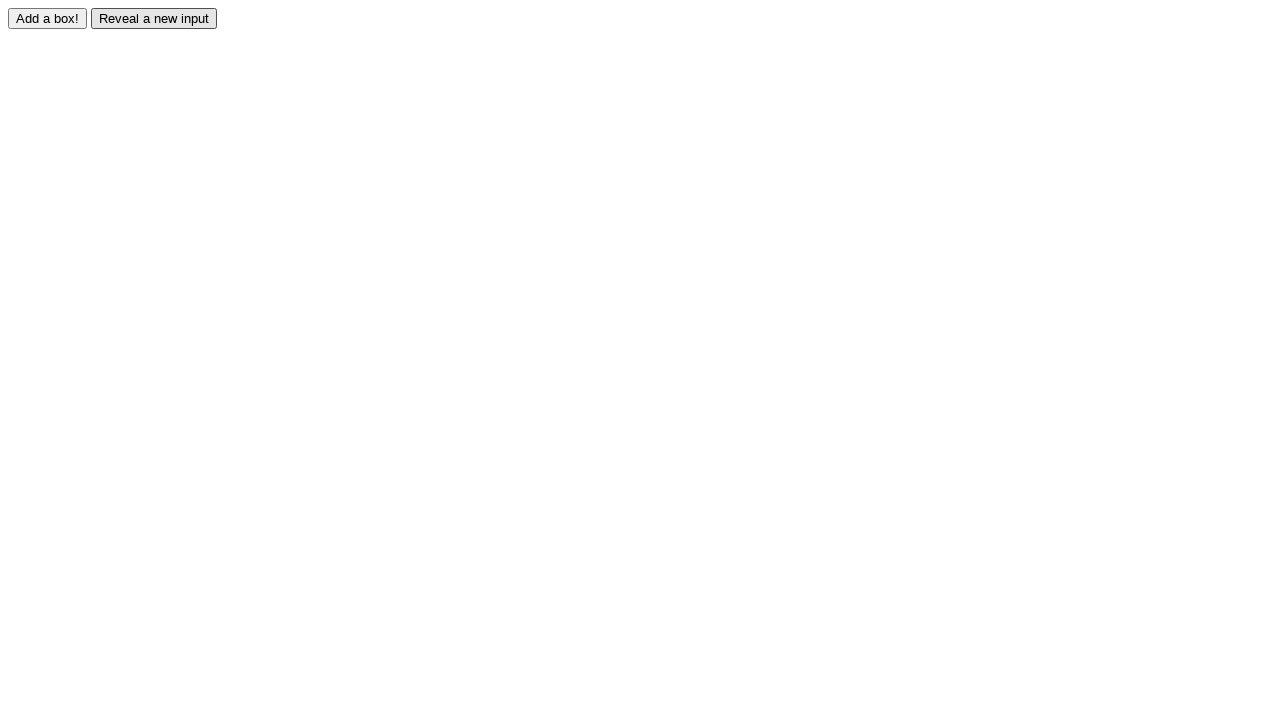

Revealed element appeared and became visible
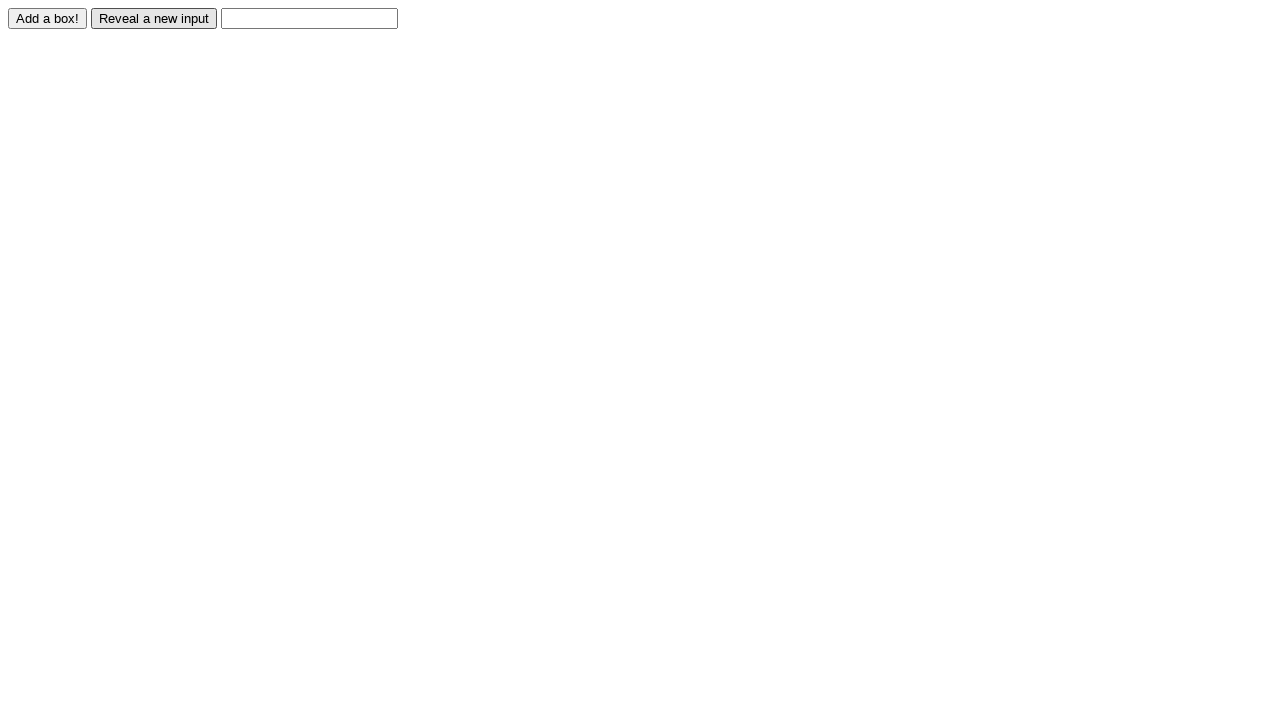

Verified revealed element is visible
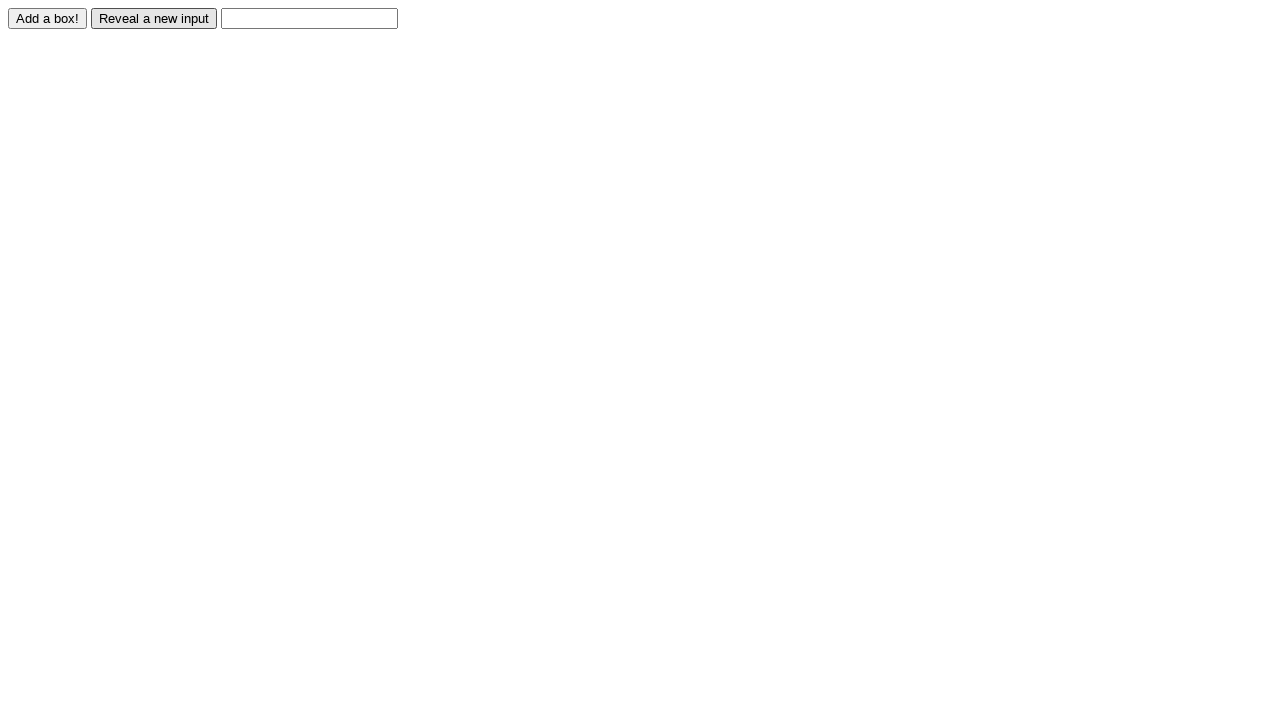

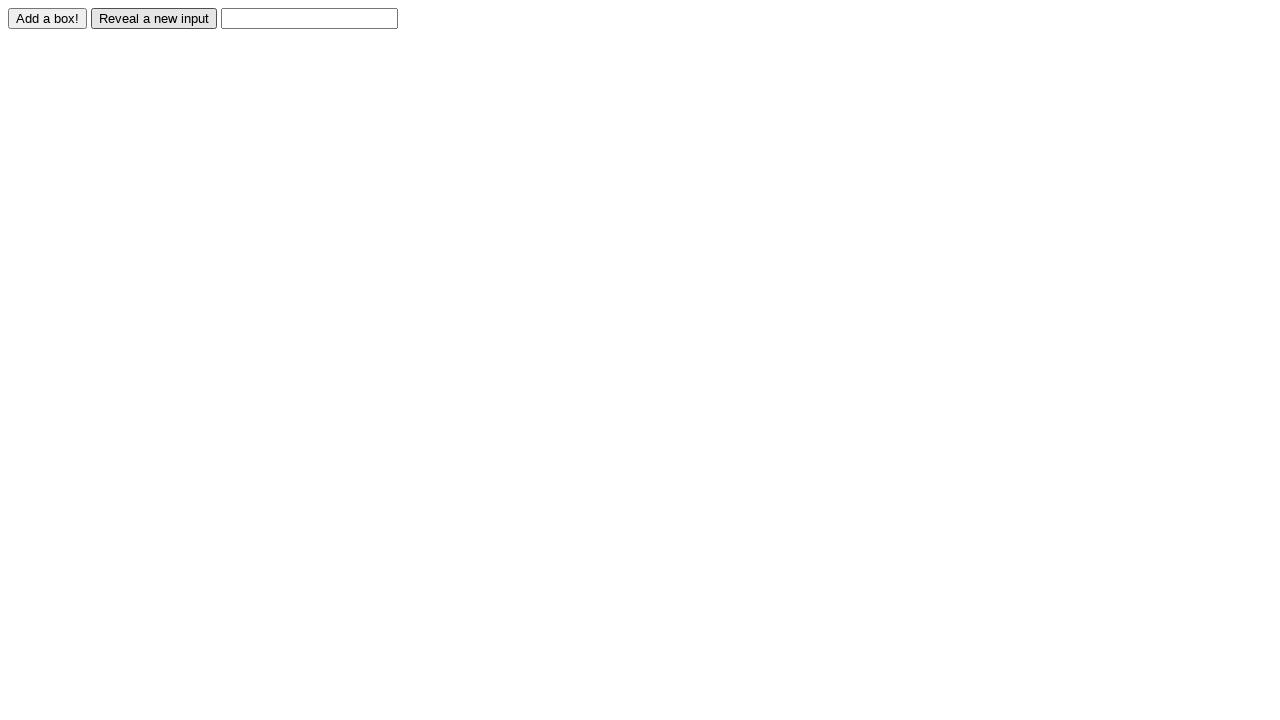